Tests a page with a delayed button by waiting for it to become clickable, clicking it, and verifying a success message appears

Starting URL: http://suninjuly.github.io/wait2.html

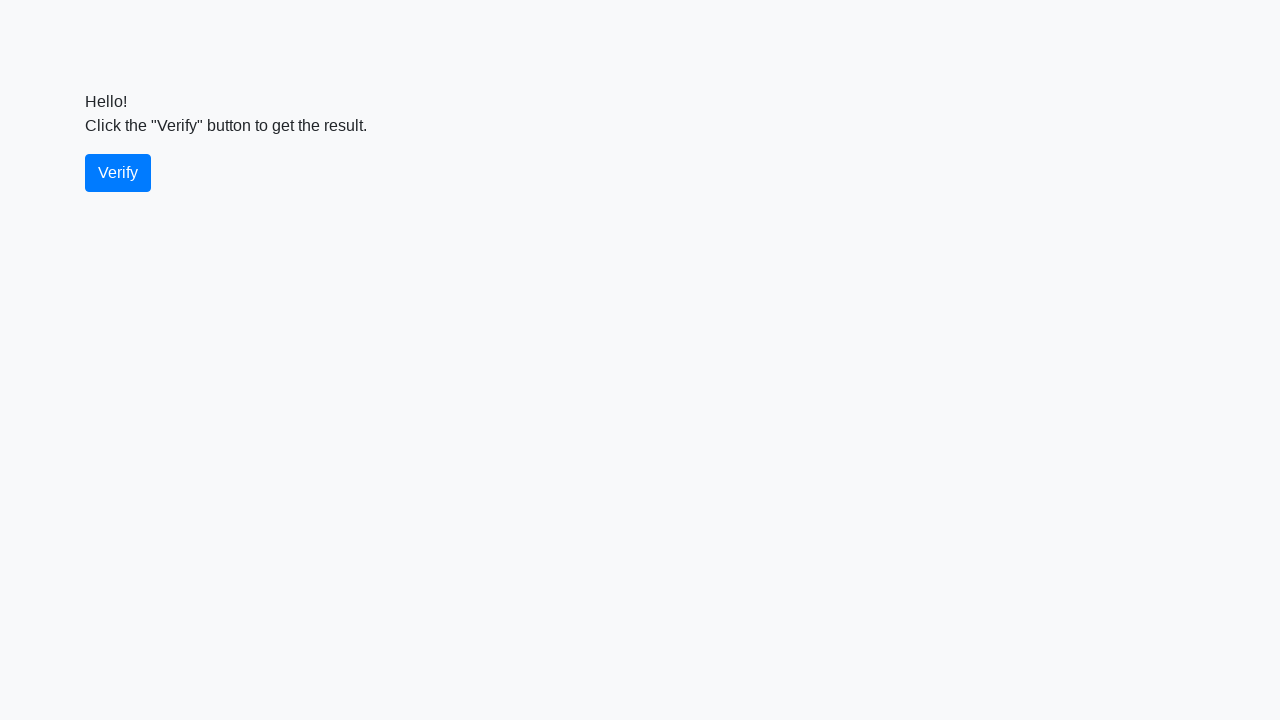

Navigated to wait2.html page
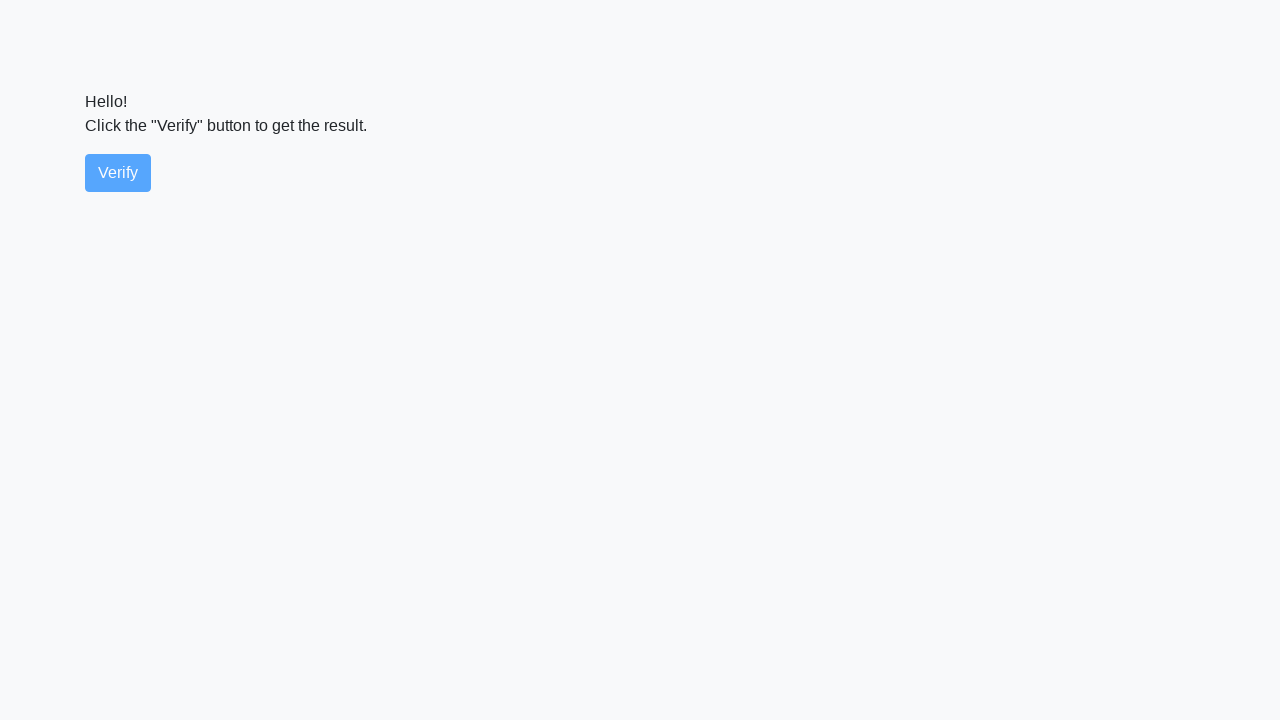

Clicked the verify button at (118, 173) on #verify
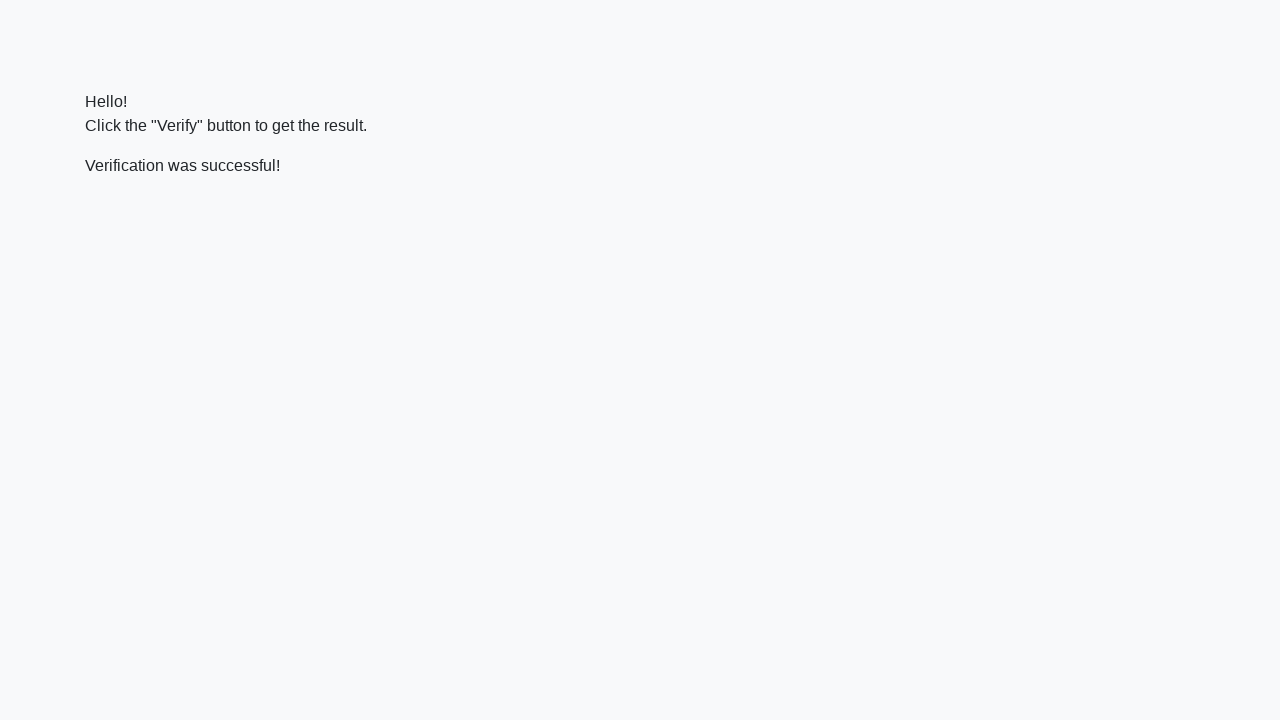

Located the verify message element
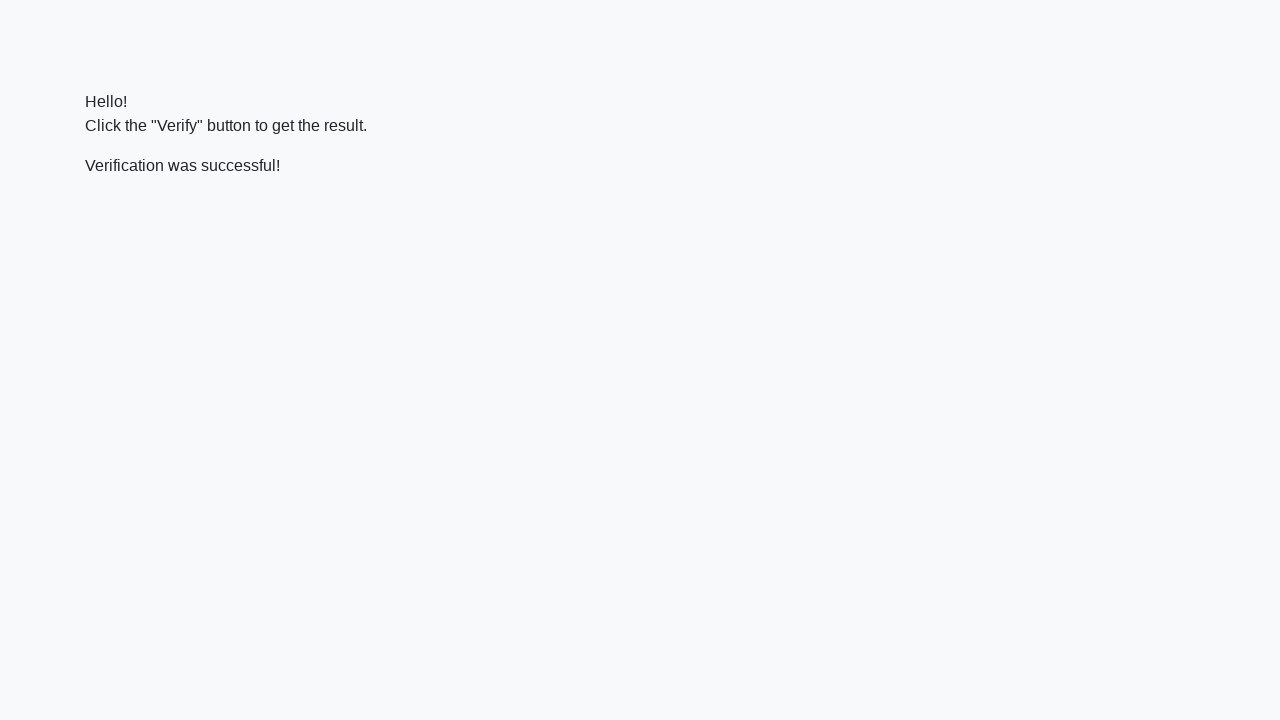

Success message appeared and is visible
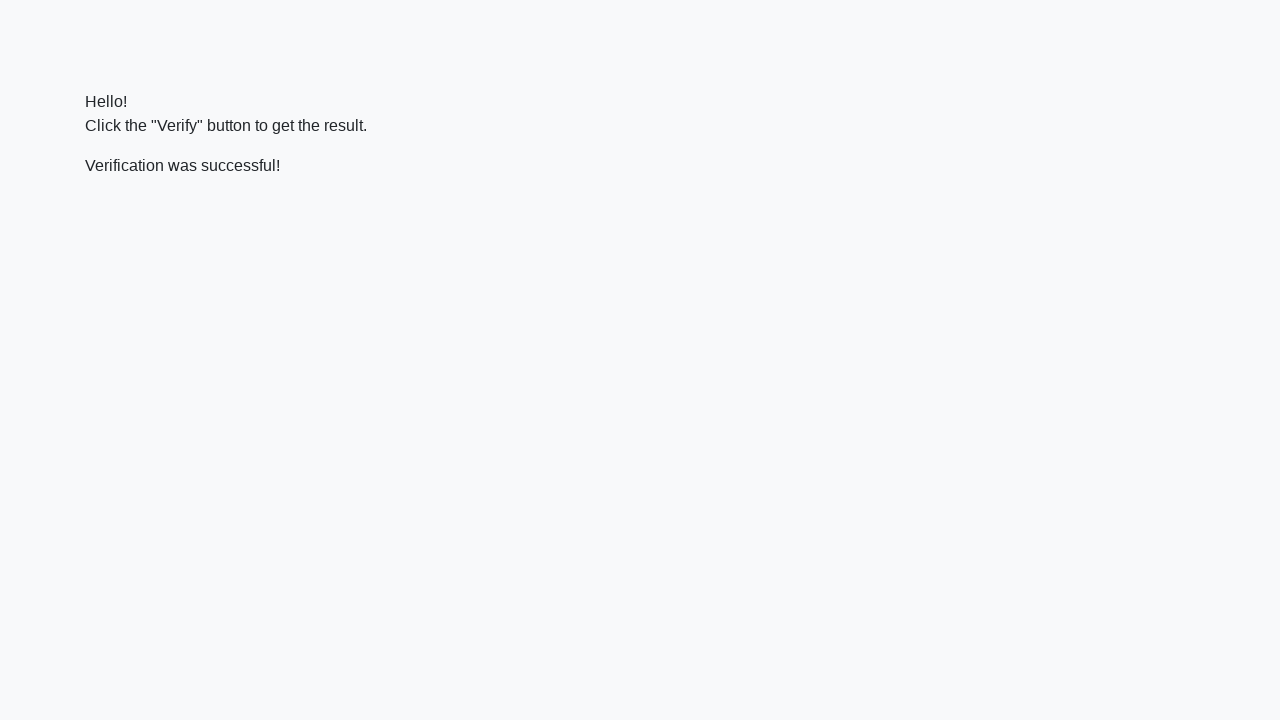

Verified that success message contains 'successful'
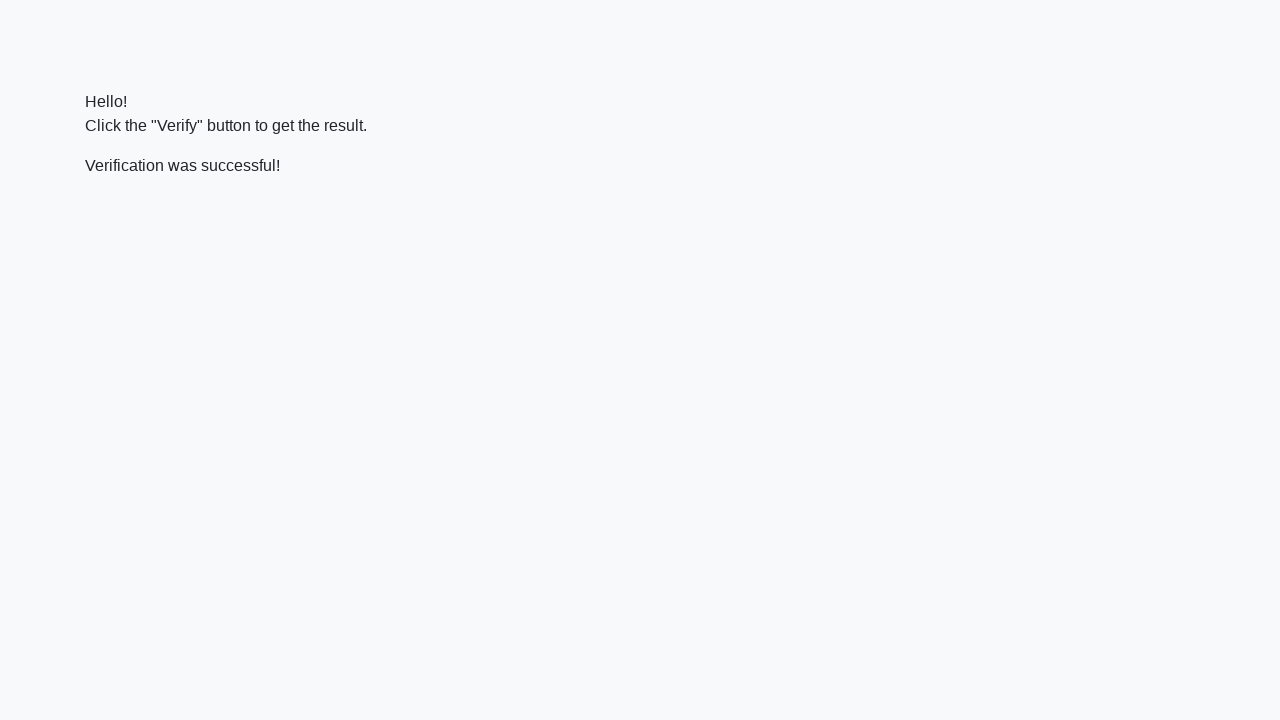

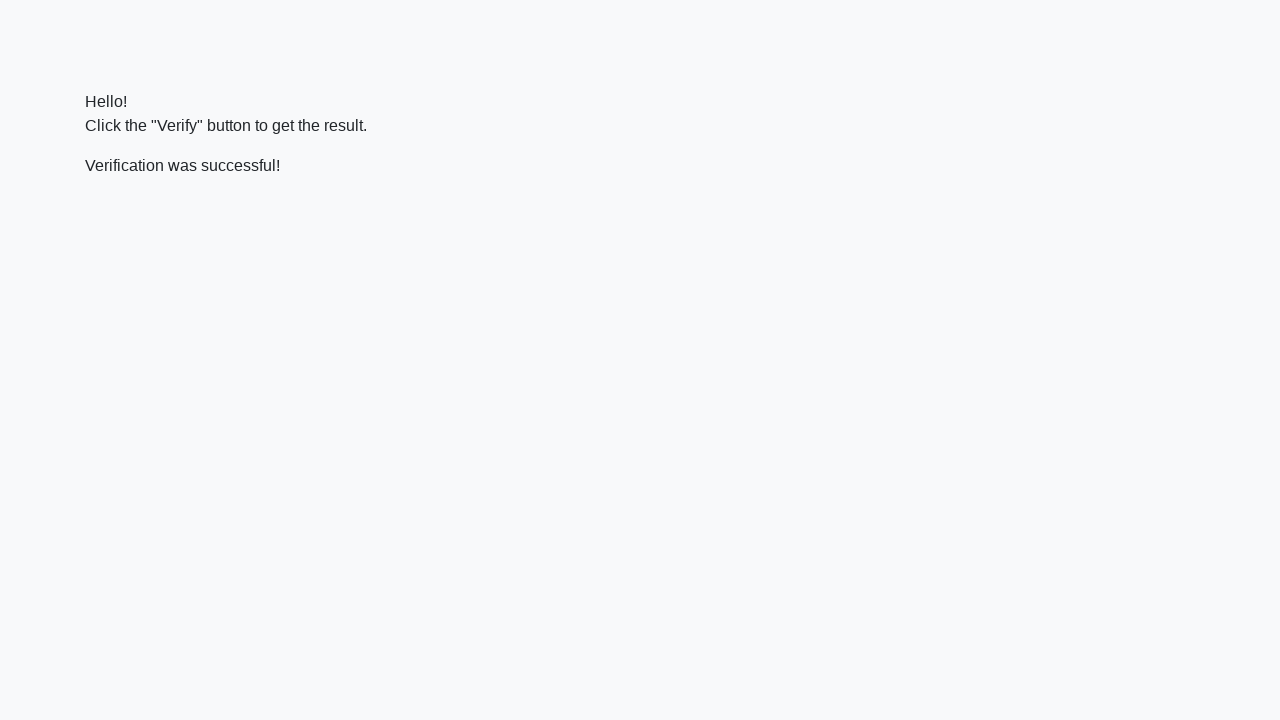